Verifies that the current URL contains "opencart" to confirm correct page navigation.

Starting URL: https://naveenautomationlabs.com/opencart/

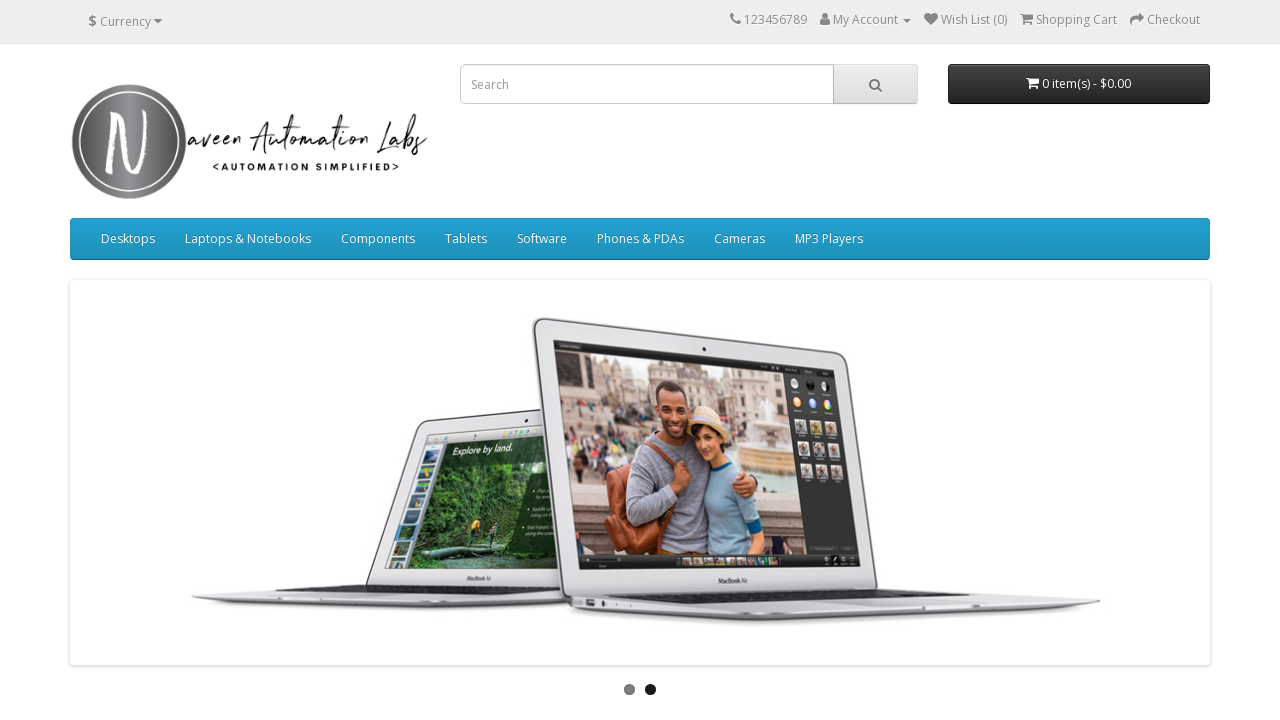

Retrieved current page URL
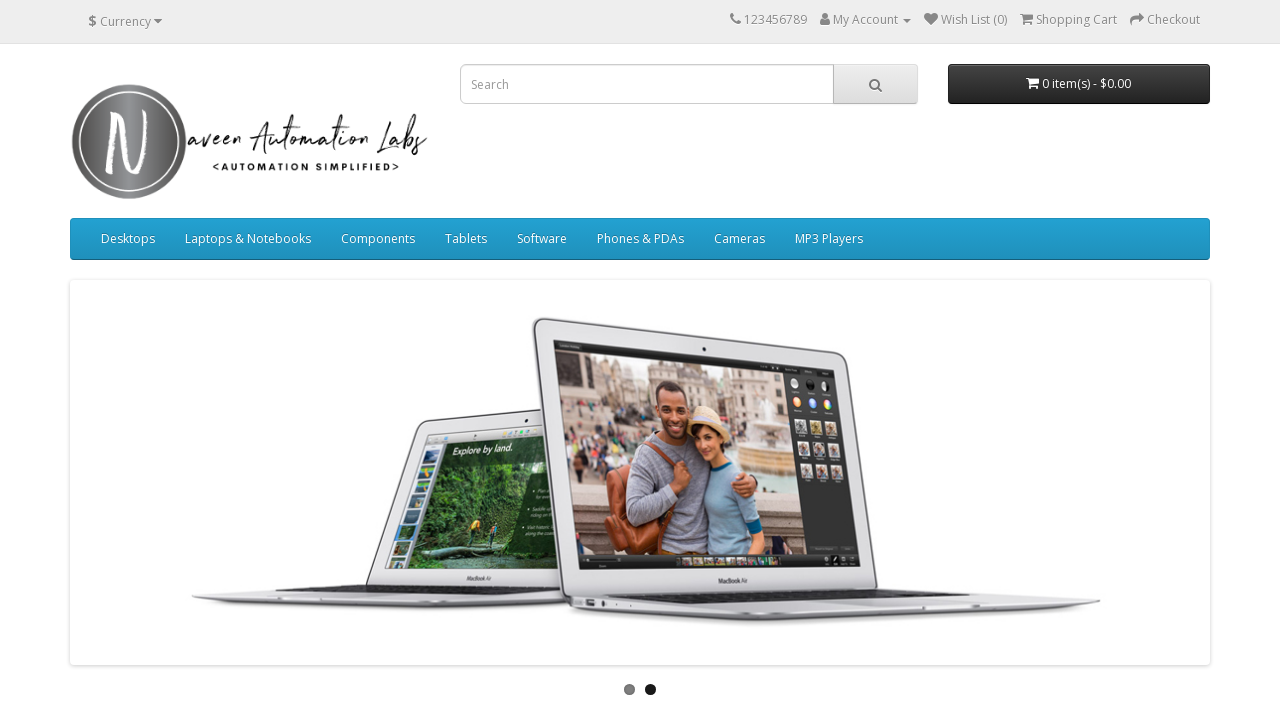

Verified that current URL contains 'opencart' - navigation successful
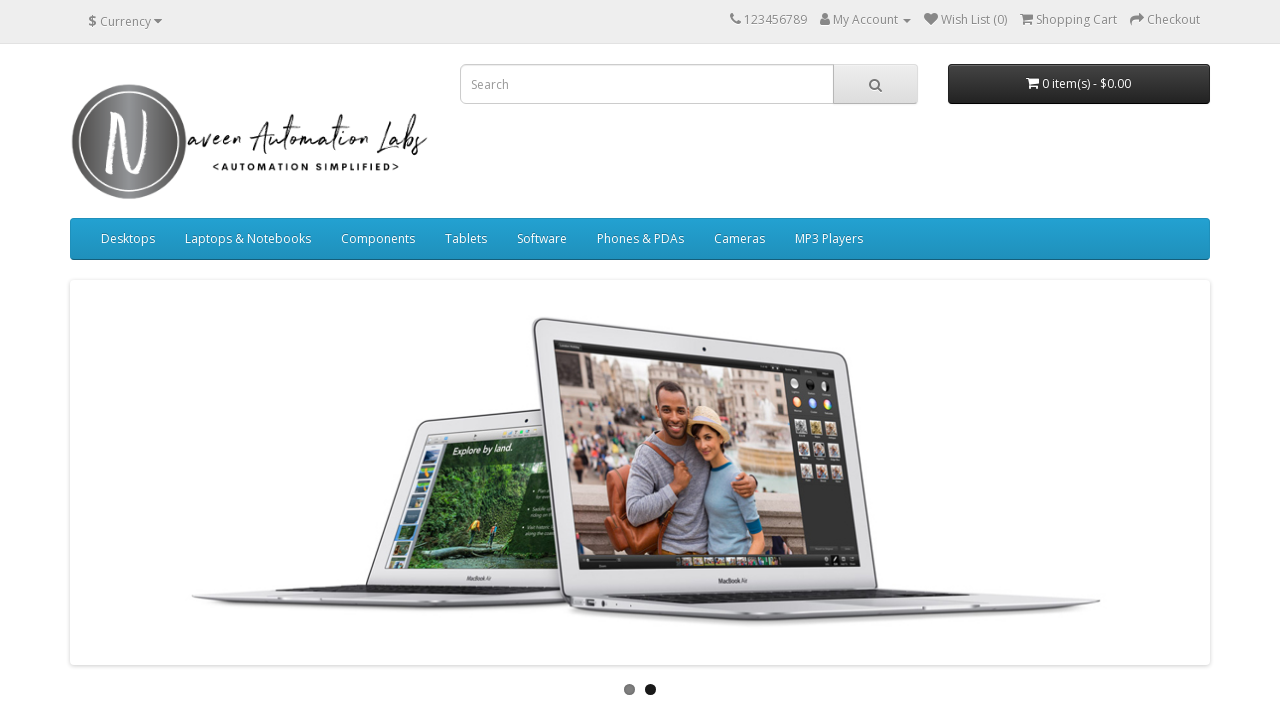

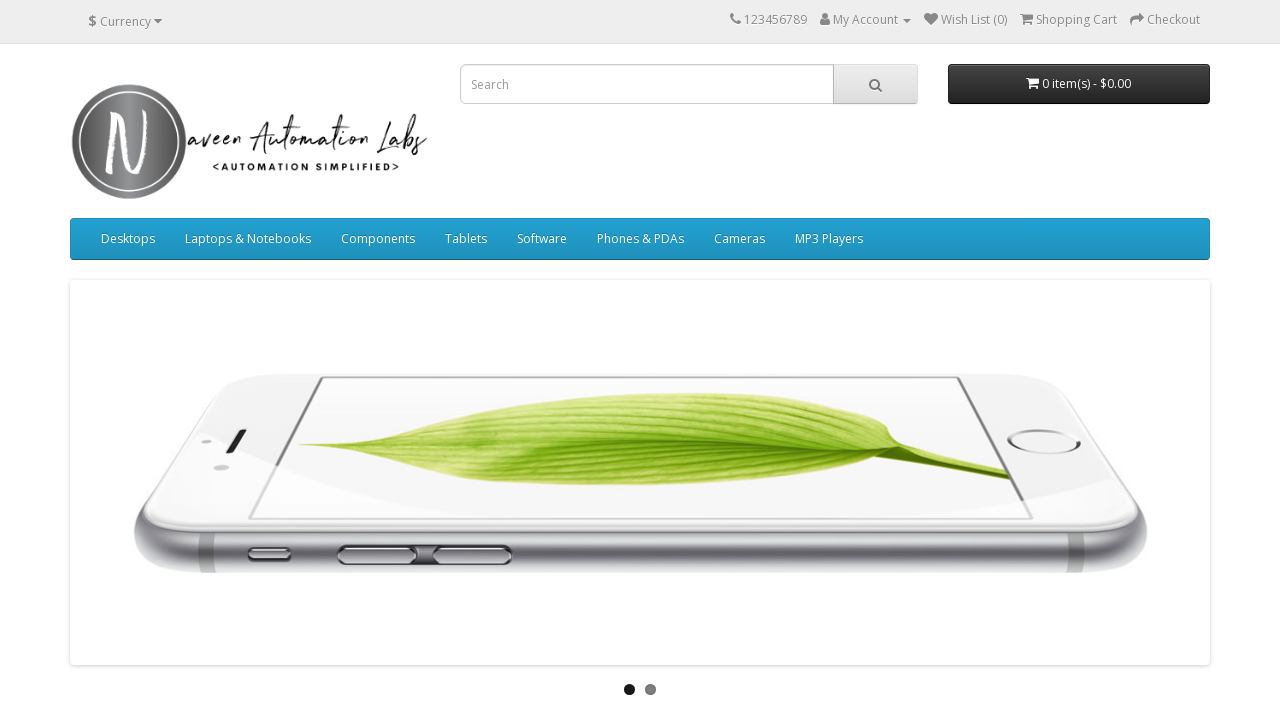